Tests browser zoom functionality by using JavaScript to change the page zoom level from 50% to 80% on a demo e-commerce site

Starting URL: https://demo.nopcommerce.com/

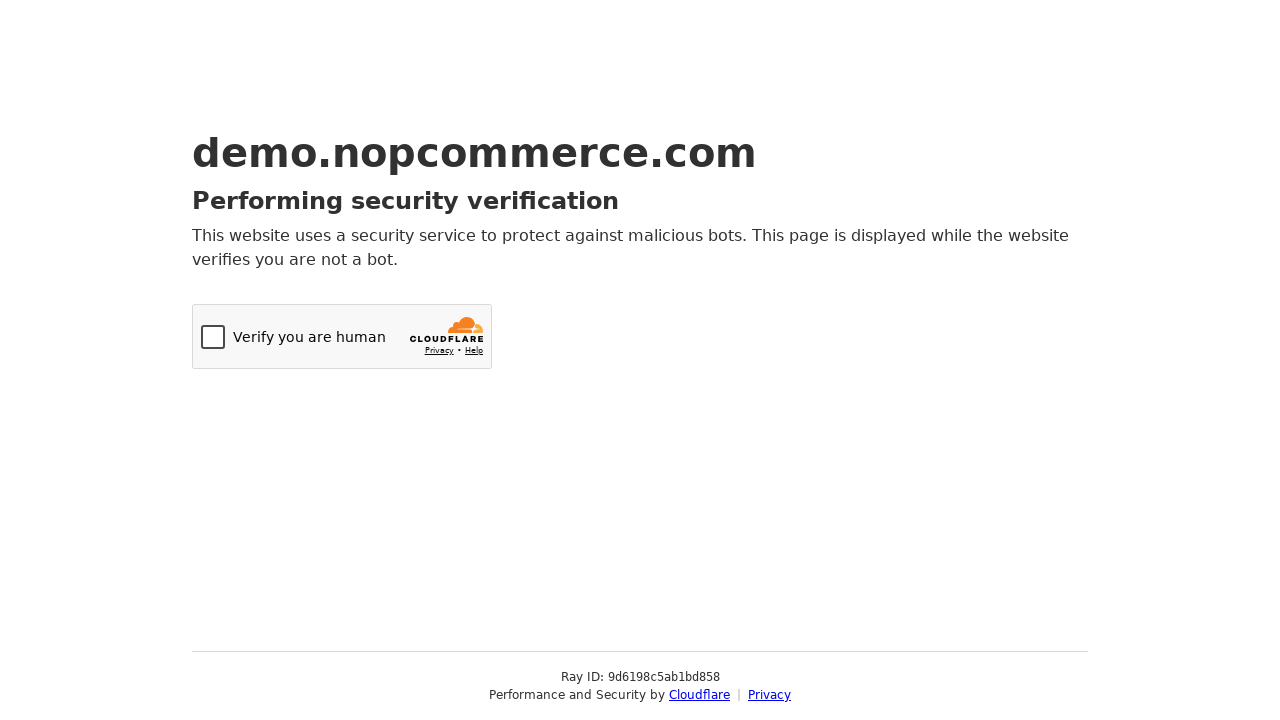

Navigated to nopCommerce demo site
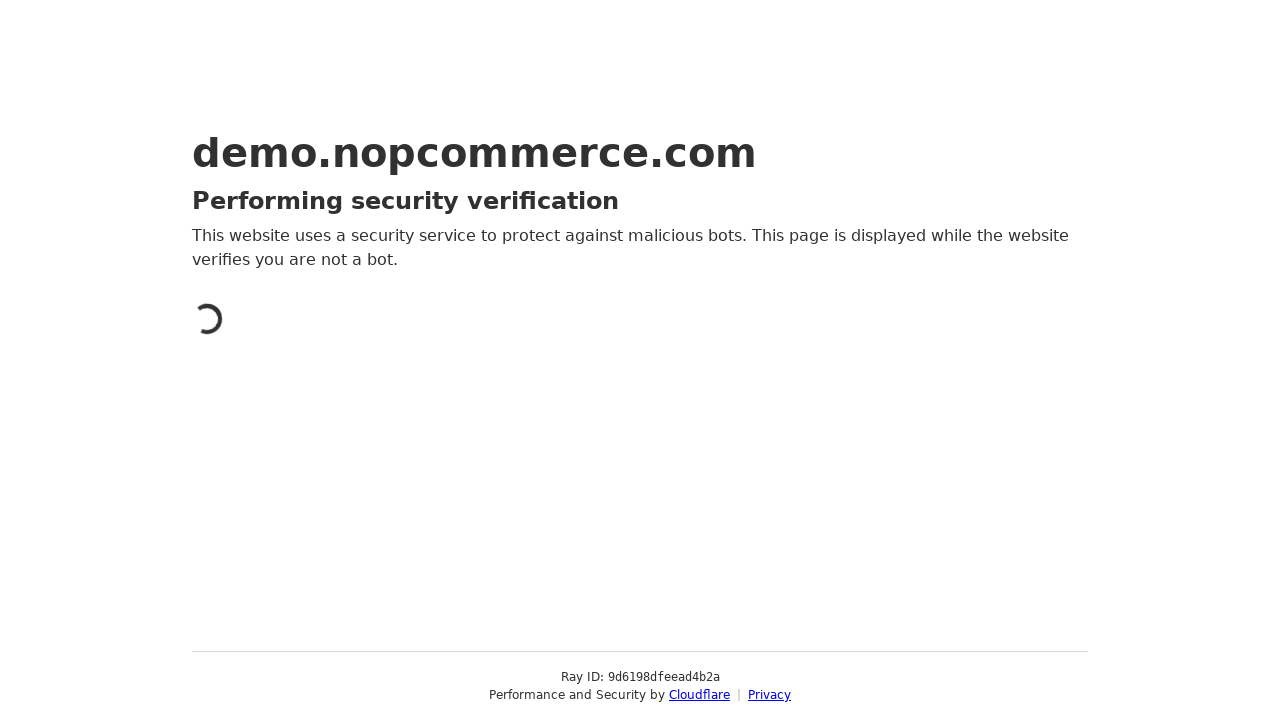

Set page zoom level to 50%
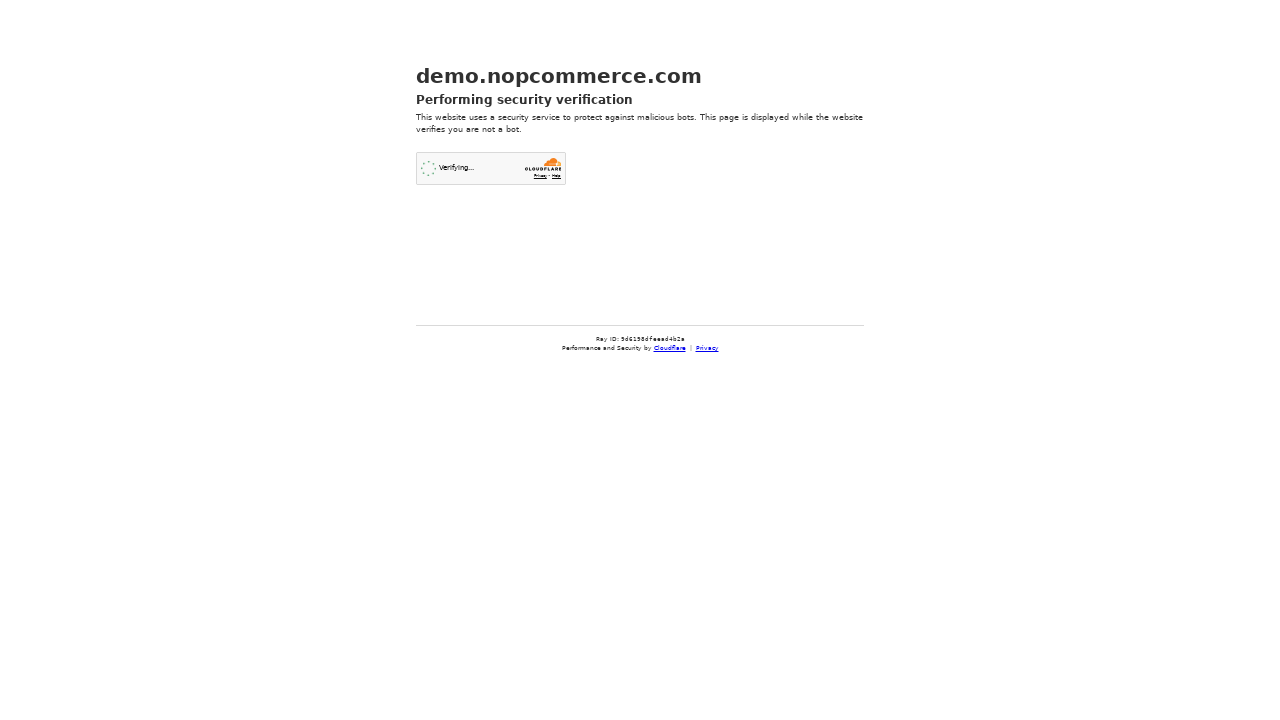

Waited 3 seconds to observe 50% zoom effect
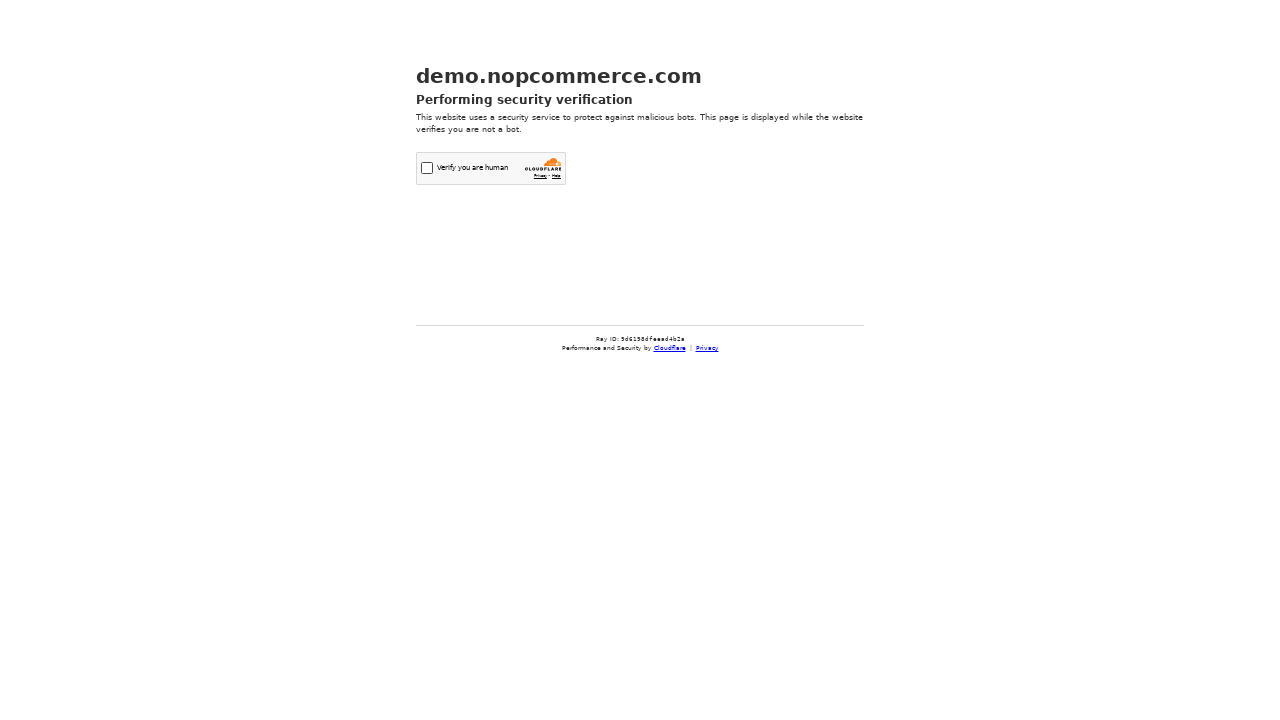

Set page zoom level to 80%
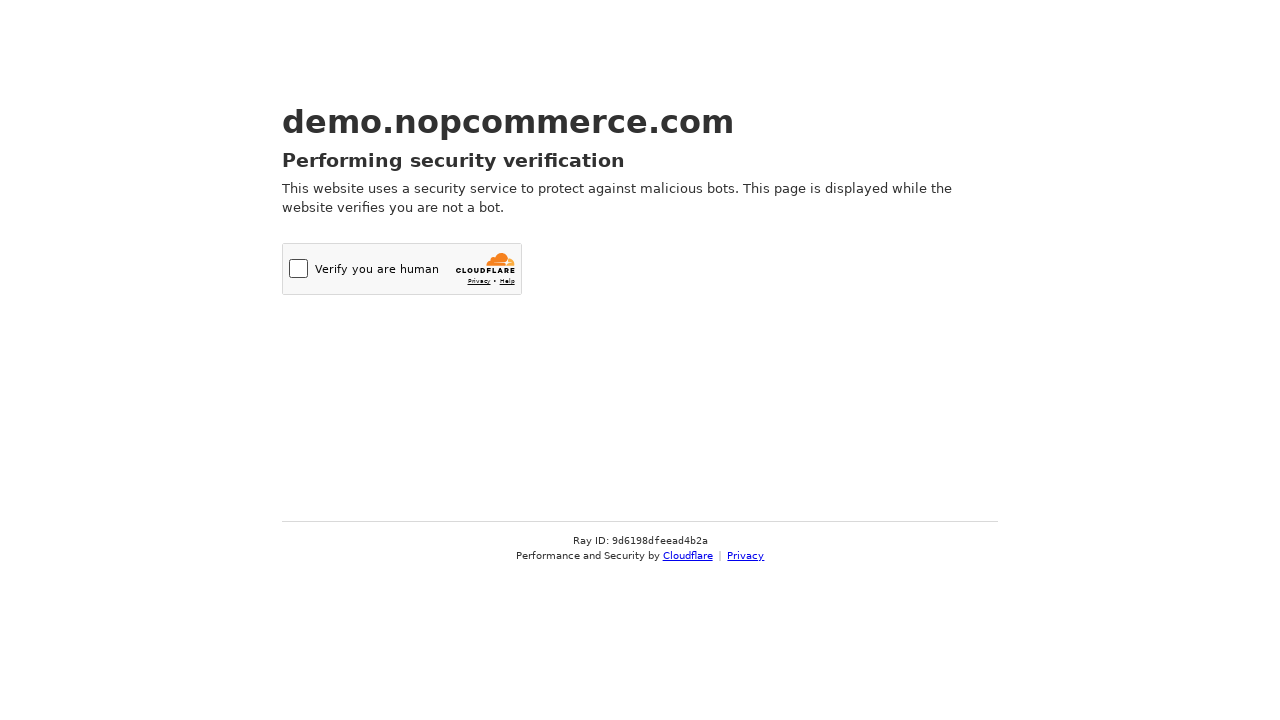

Waited 2 seconds to observe 80% zoom effect
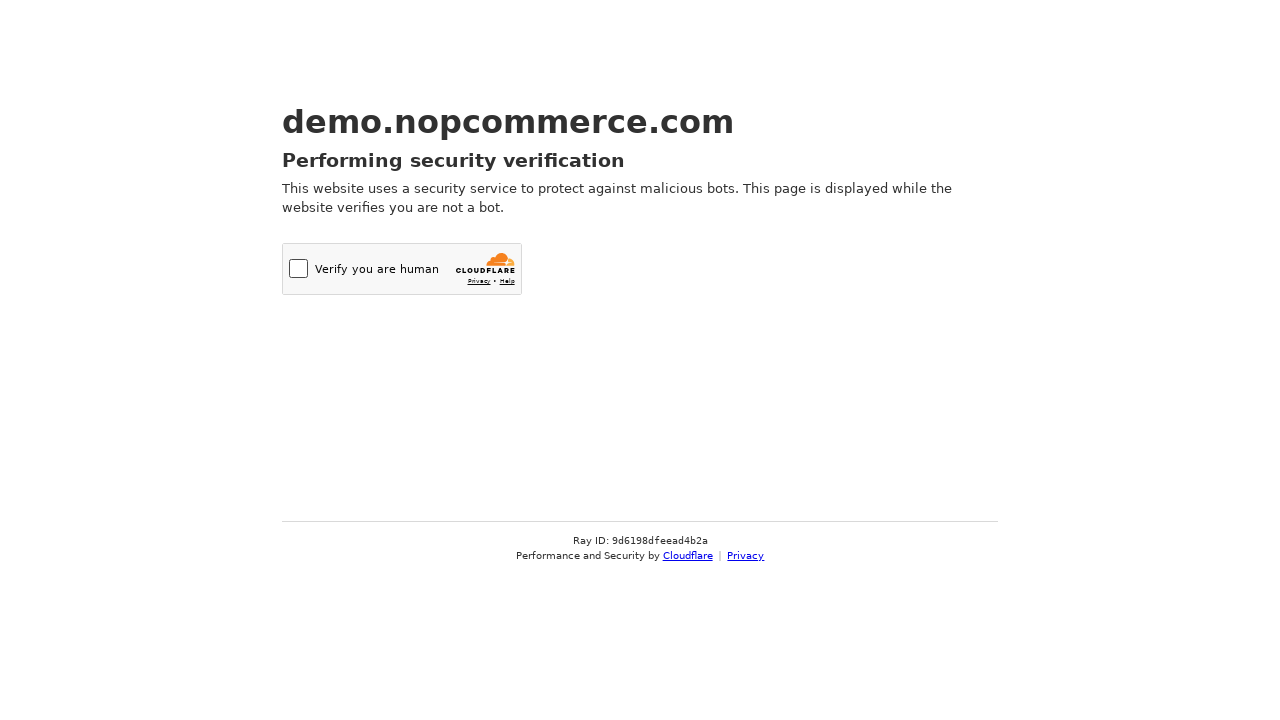

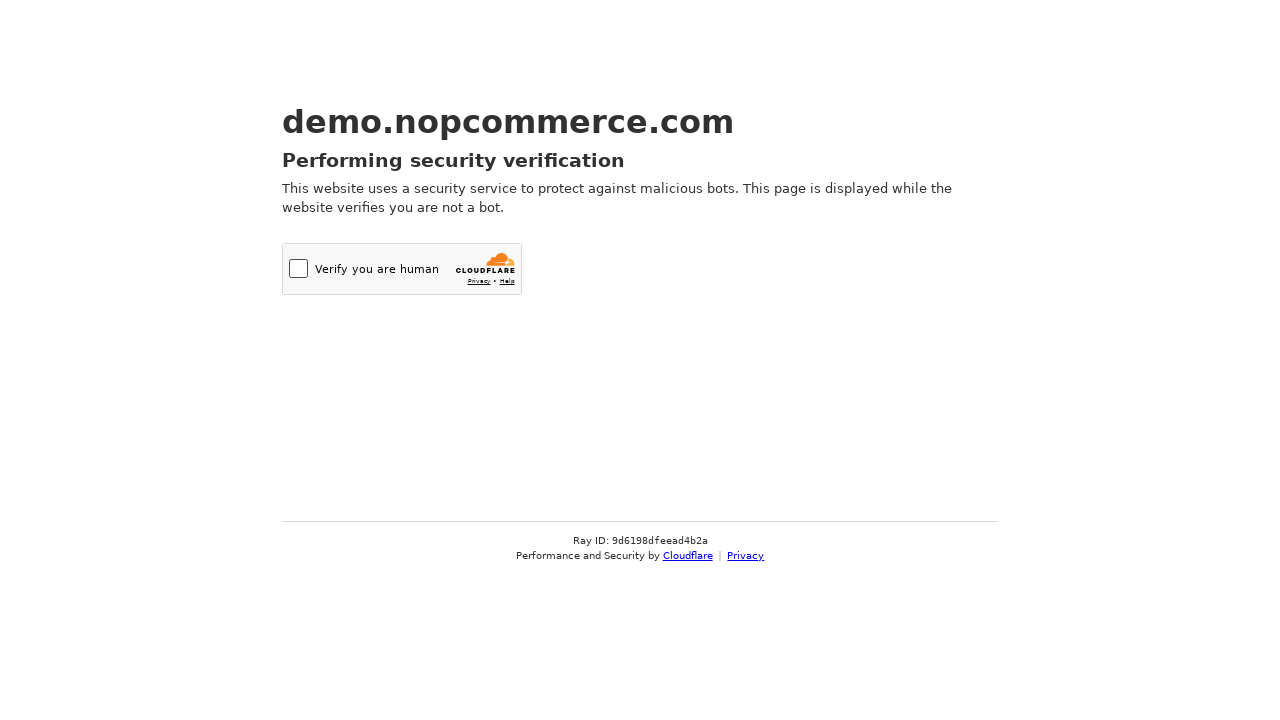